Tests the search functionality on 99-bottles-of-beer.net by navigating to the search page, entering a programming language name, and submitting the search to verify results are displayed.

Starting URL: https://www.99-bottles-of-beer.net/

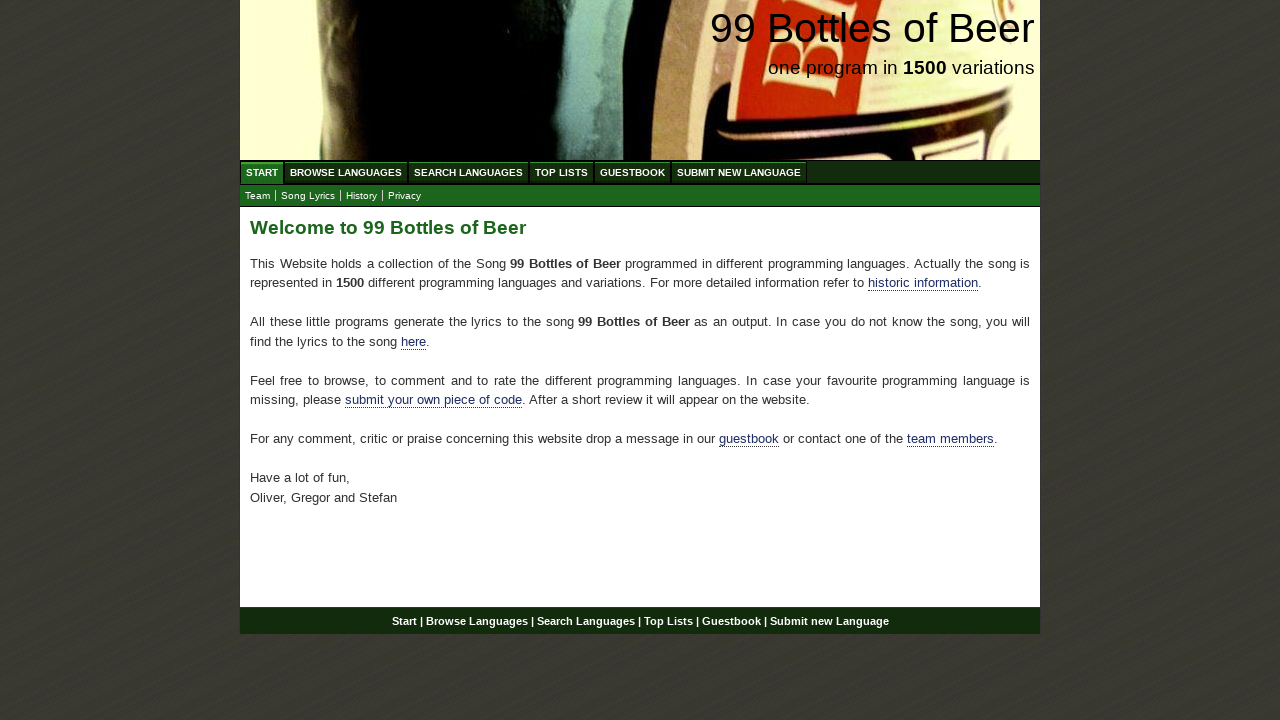

Clicked on the 'Search Languages' menu link at (468, 172) on xpath=//ul[@id='menu']/li/a[@href='/search.html']
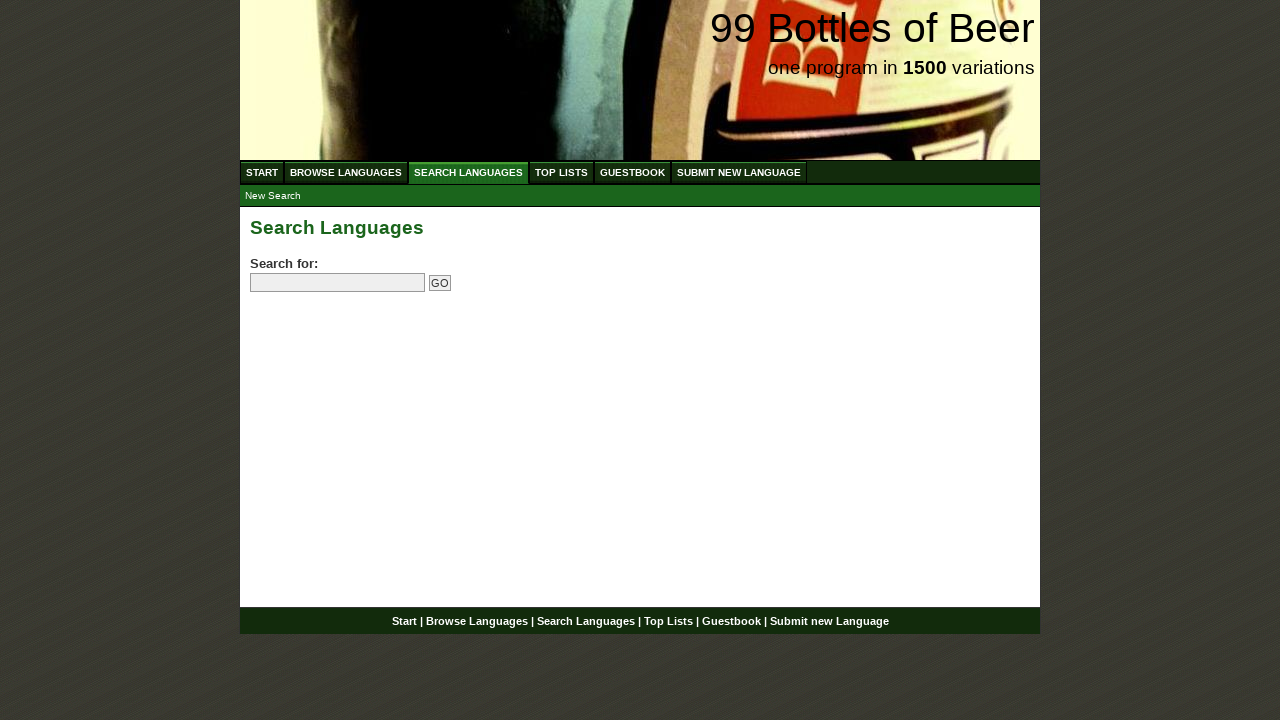

Clicked on the search input field at (338, 283) on input[name='search']
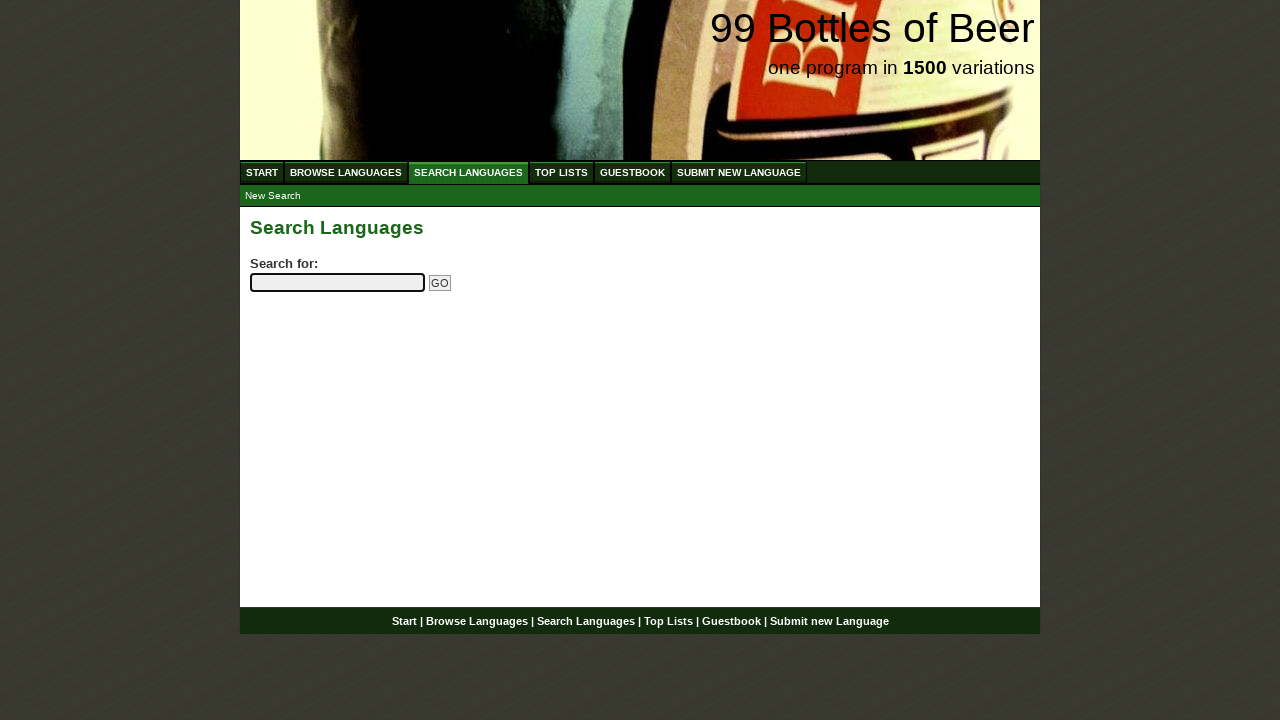

Entered 'python' into the search field on input[name='search']
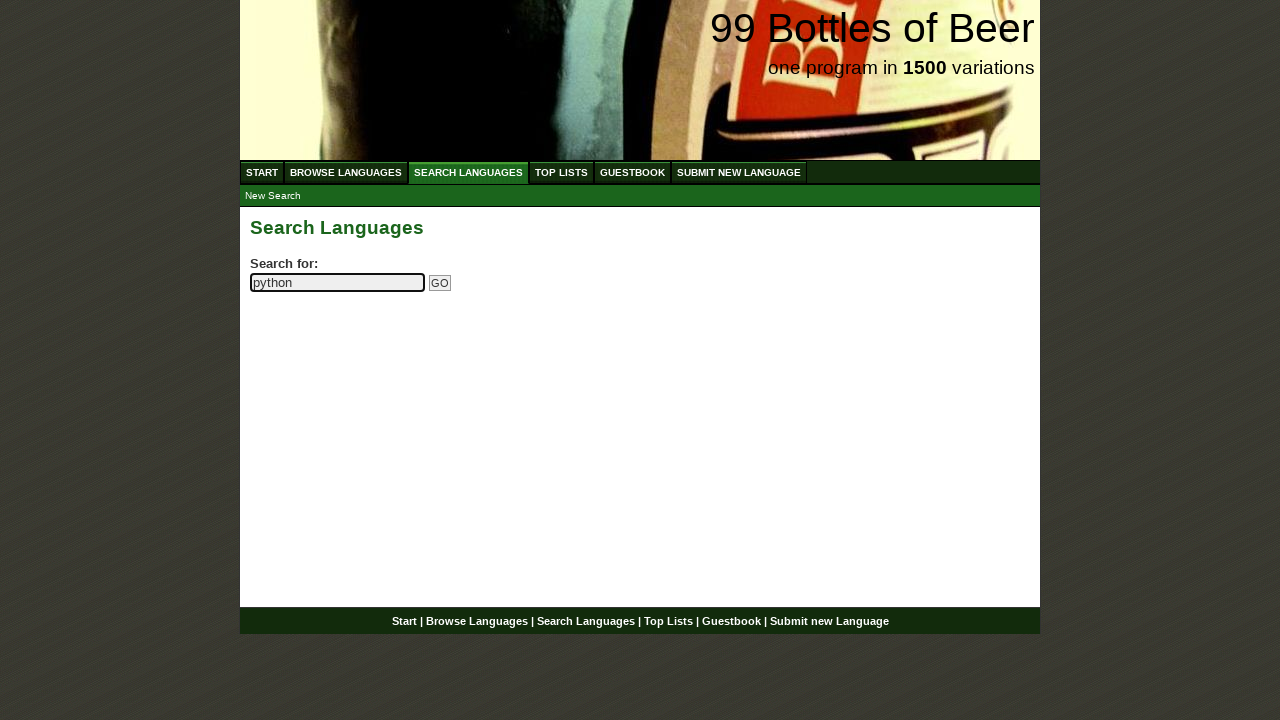

Clicked the 'Go' submit button to search for 'python' at (440, 283) on input[name='submitsearch']
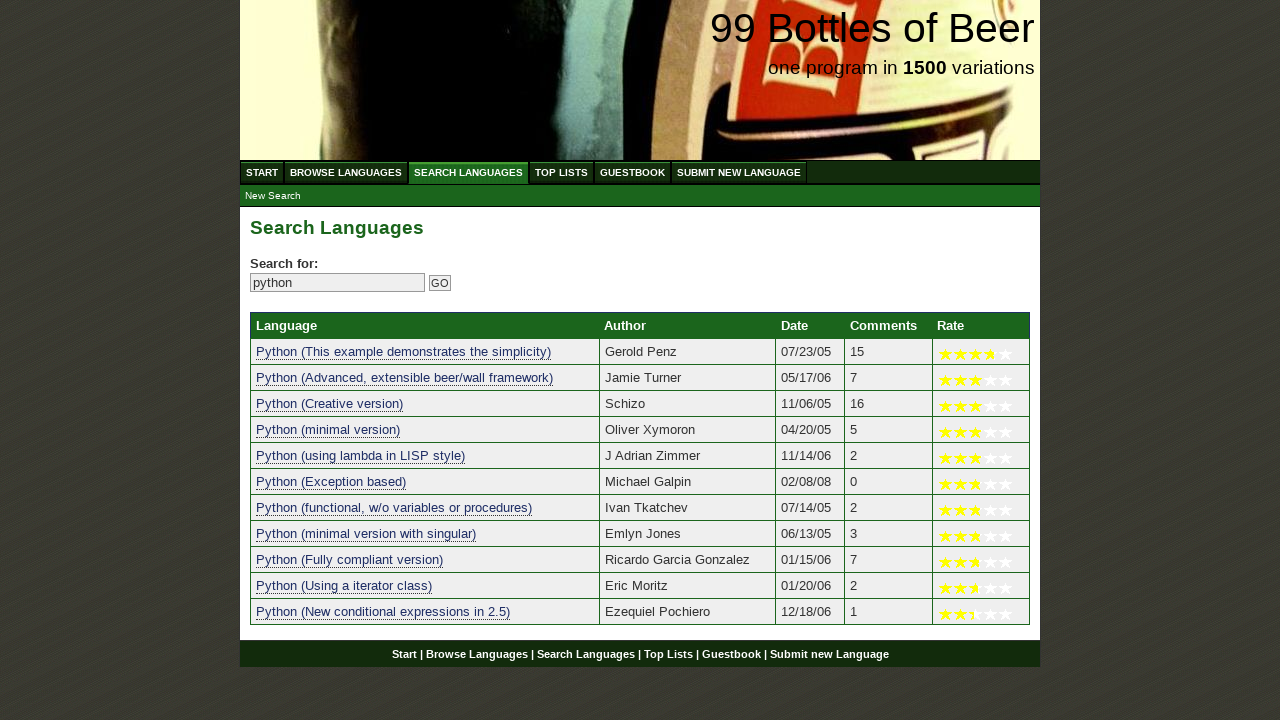

Search results table loaded successfully
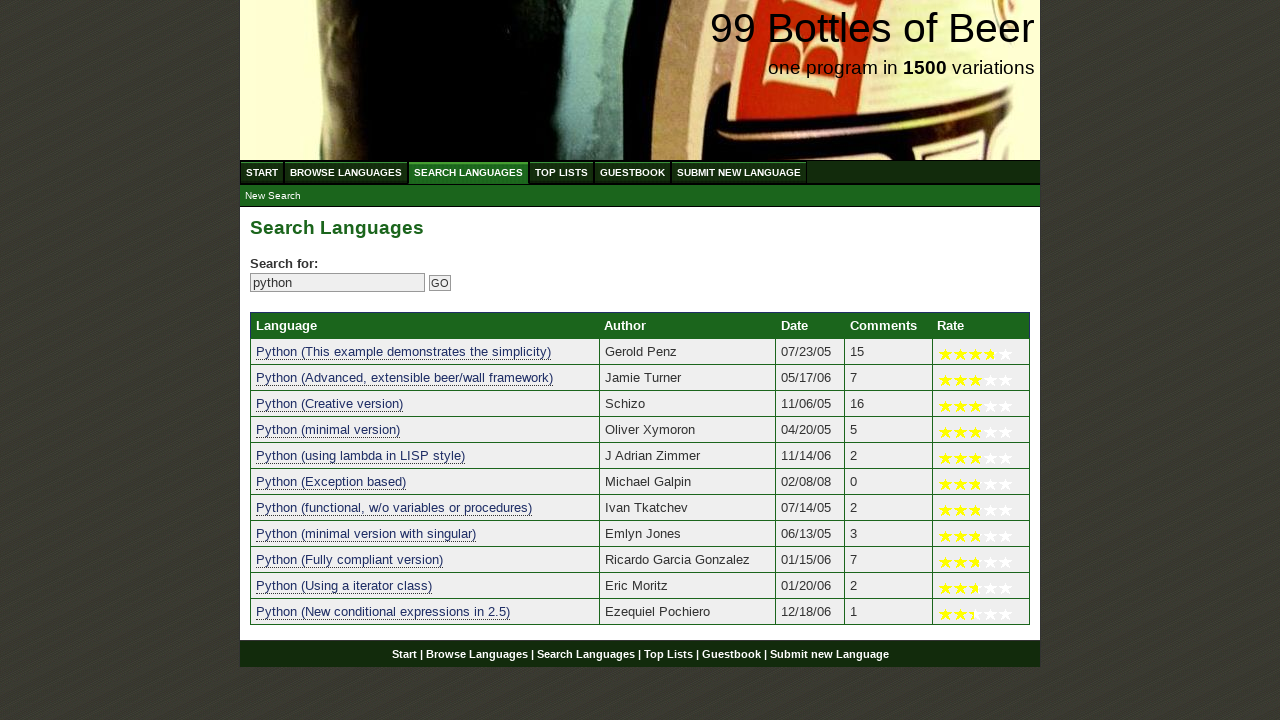

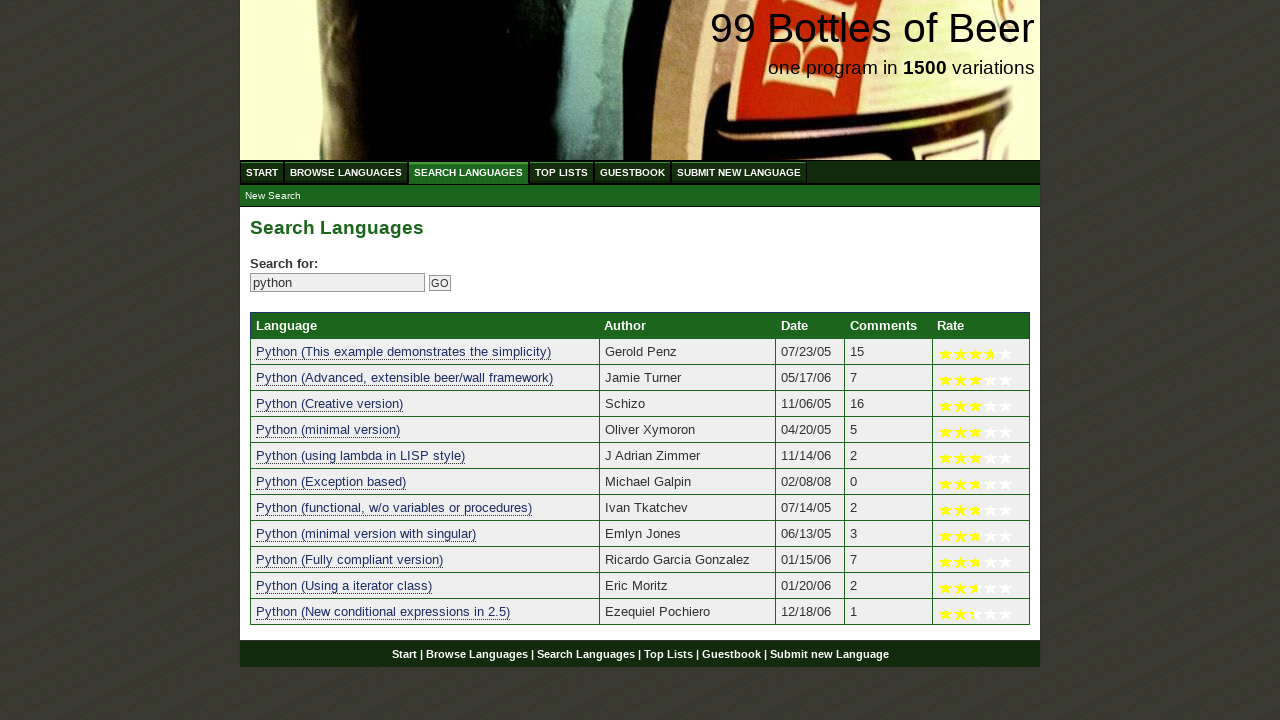